Tests login form validation and submission, verifying UI elements are present and checking various error scenarios when username/password are missing

Starting URL: https://demo.applitools.com/hackathon.html

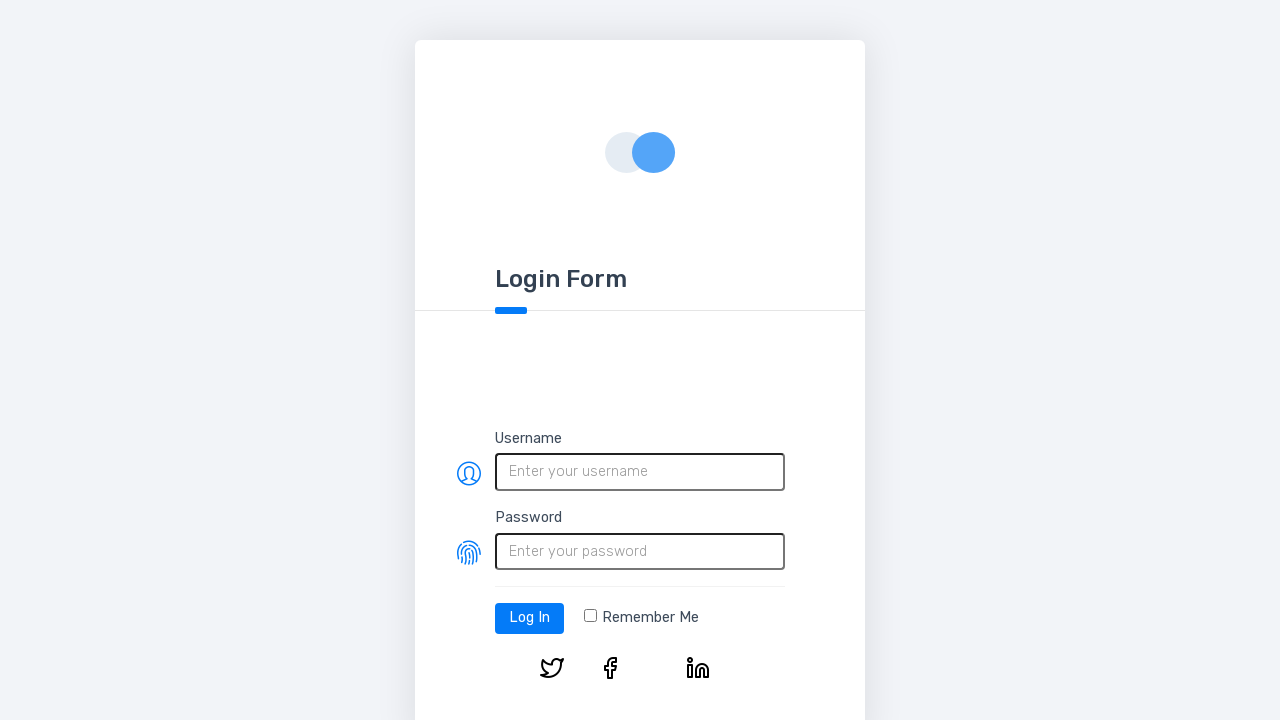

Verified username label is present
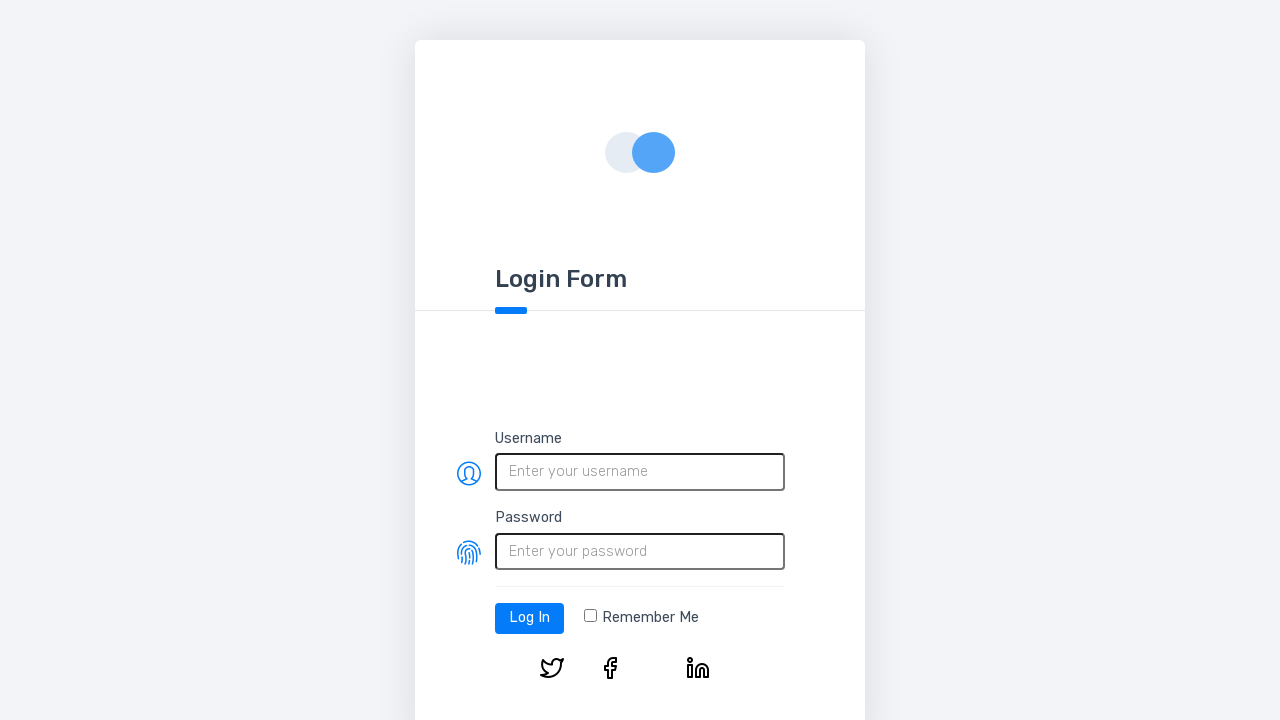

Verified username input field is present
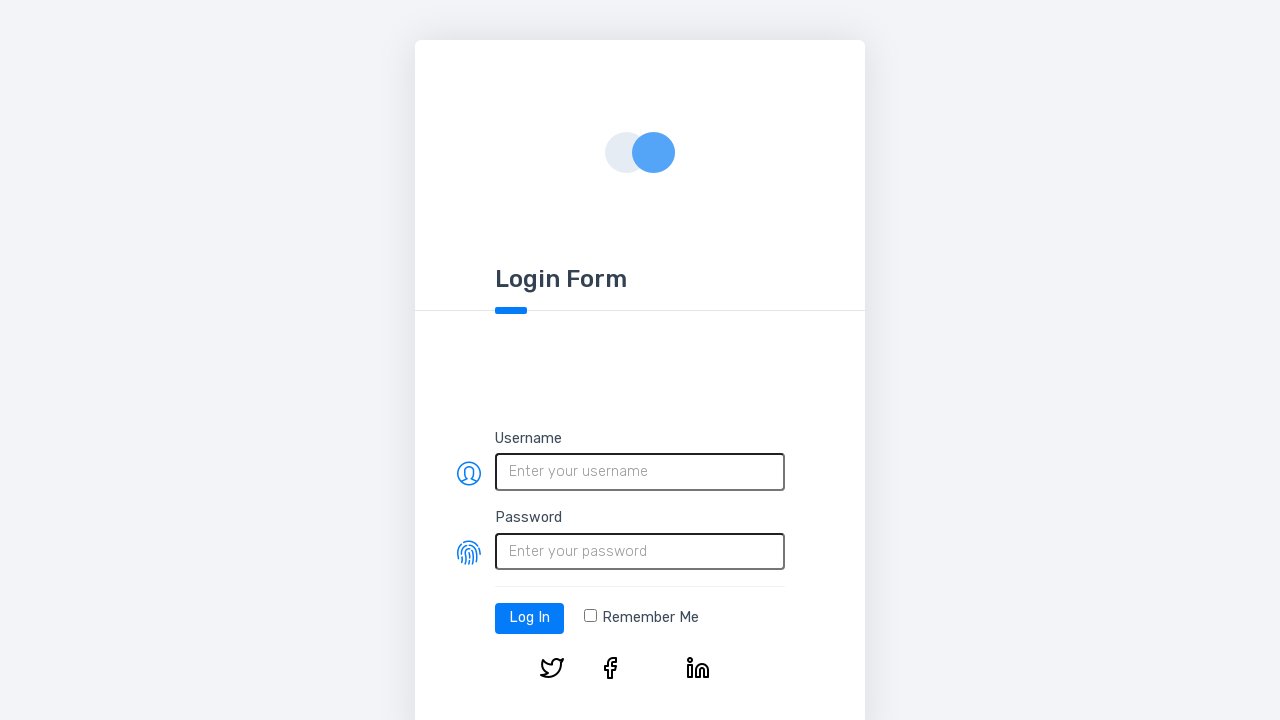

Verified password label is present
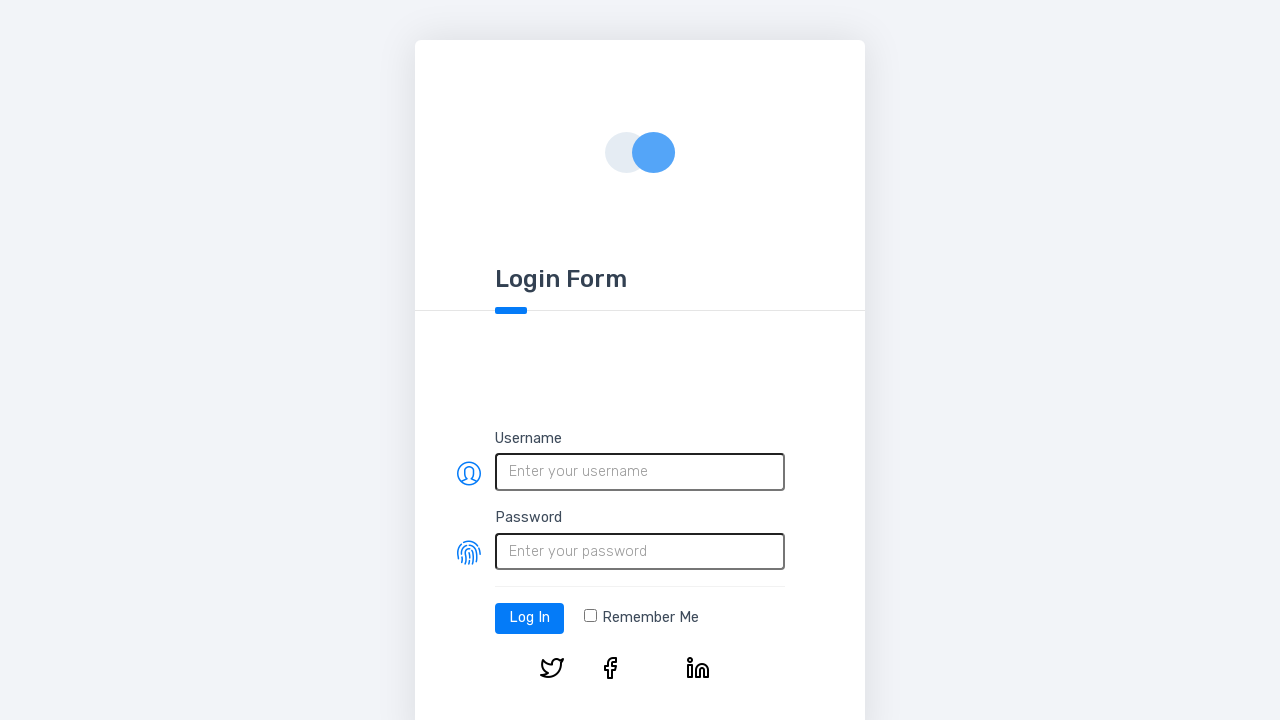

Verified password input field is present
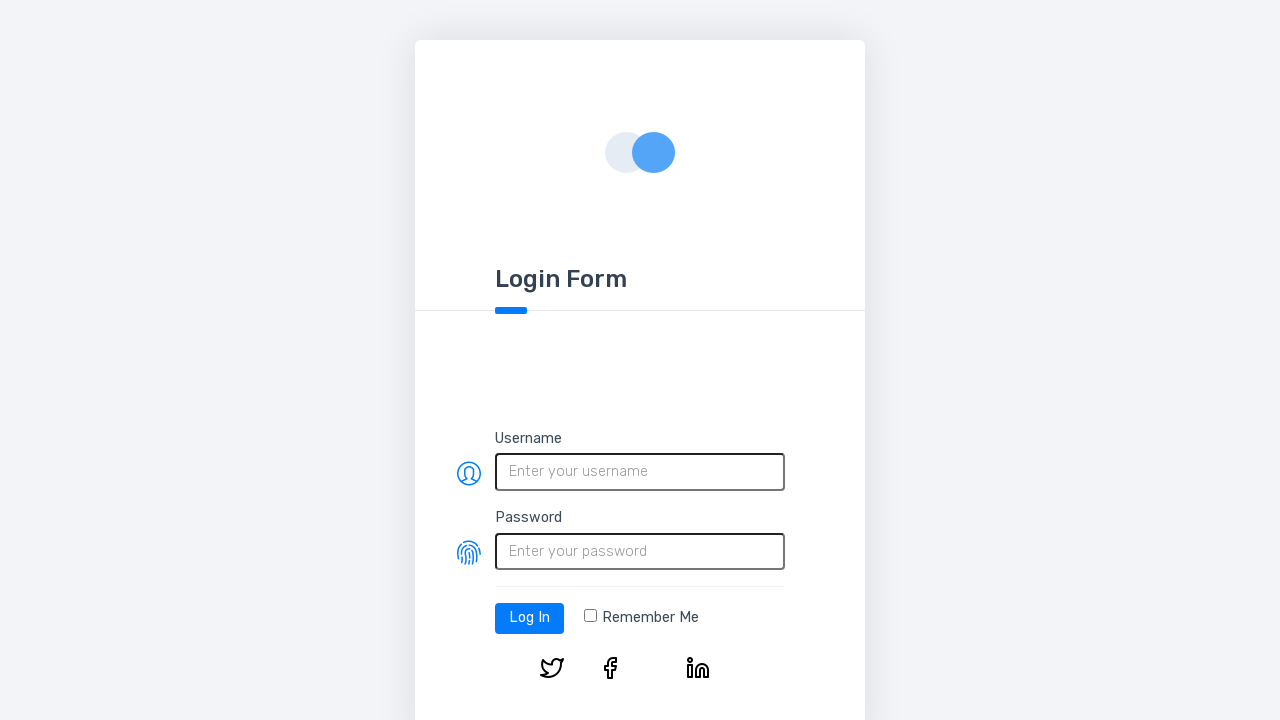

Verified login button is present
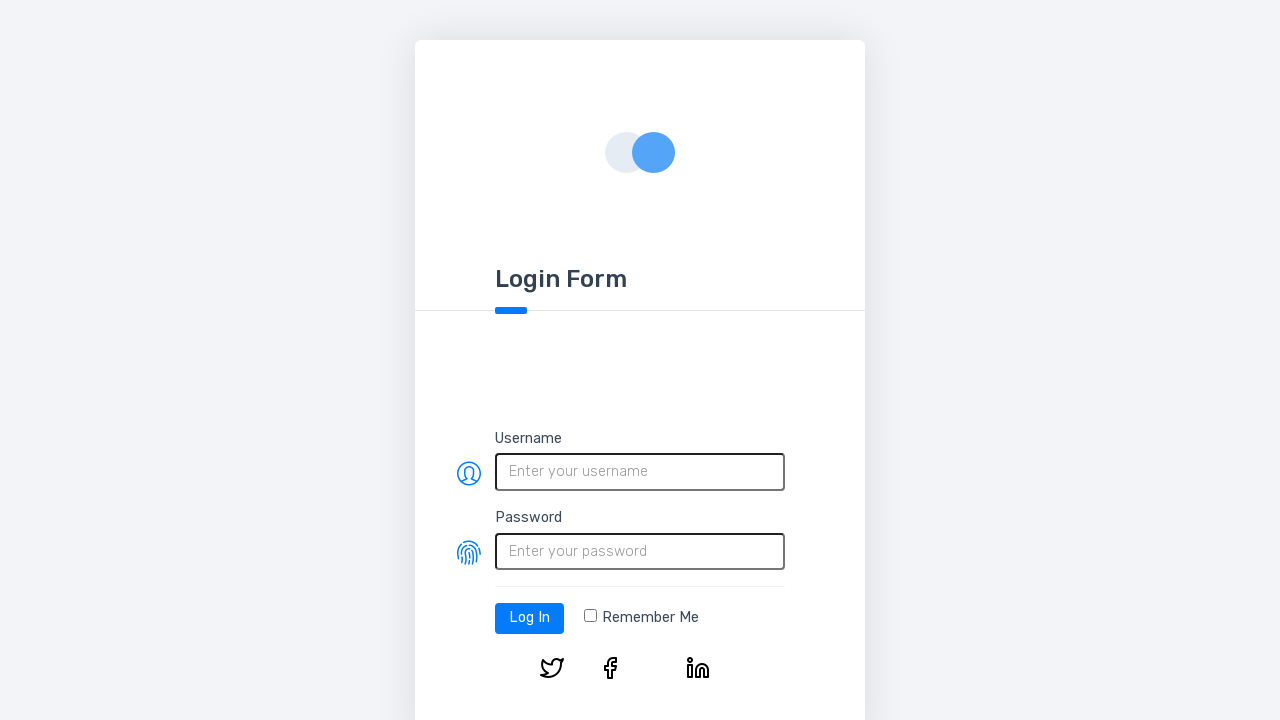

Verified remember me checkbox is present
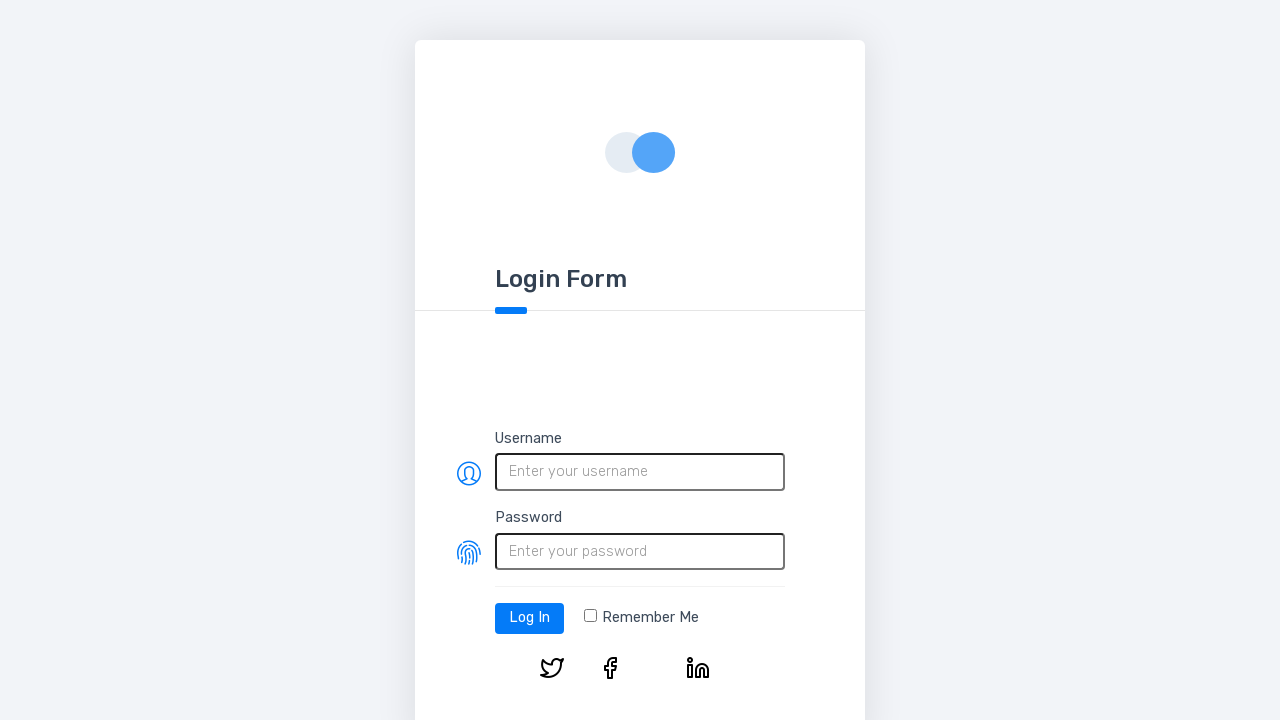

Verified first social media button is present
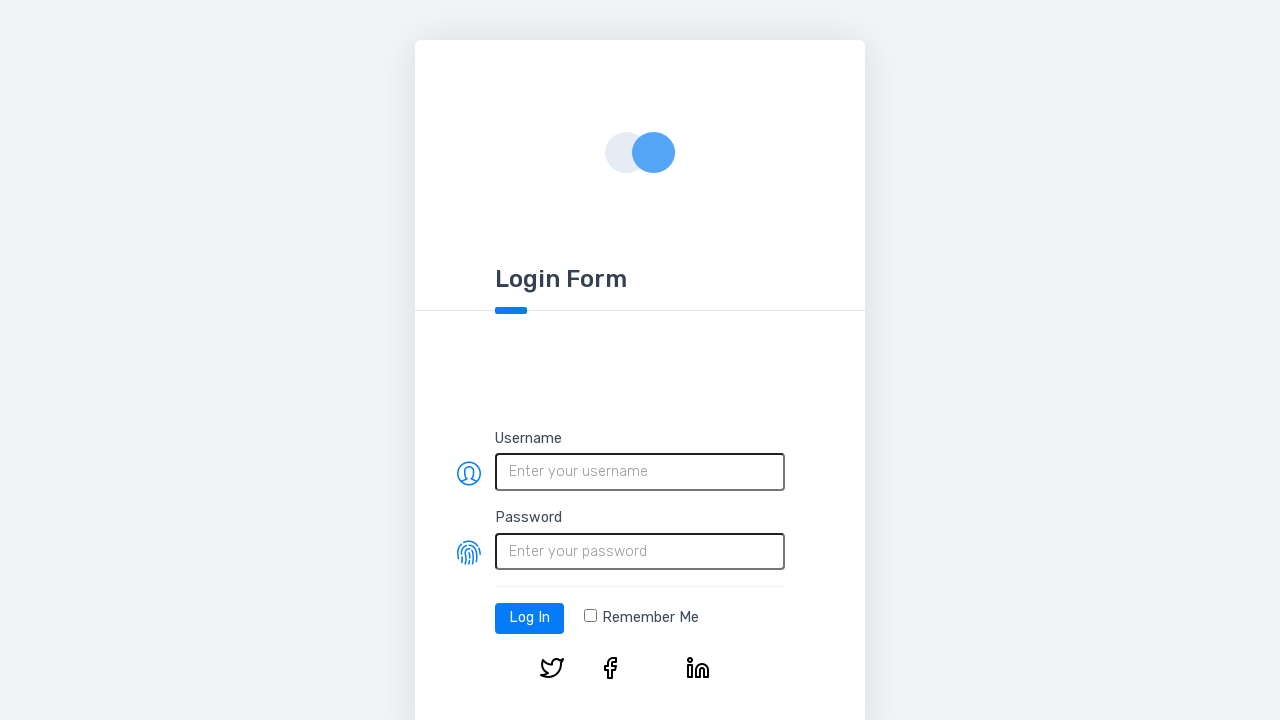

Verified second social media button is present
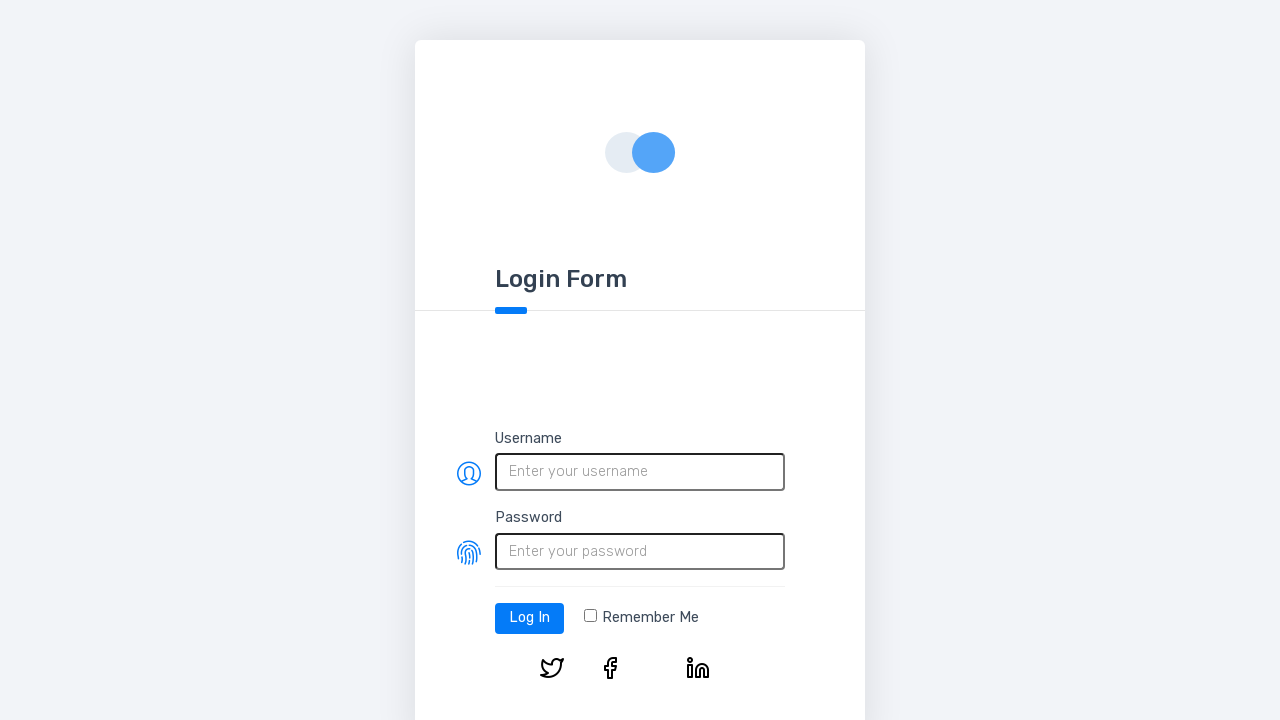

Verified third social media button is present
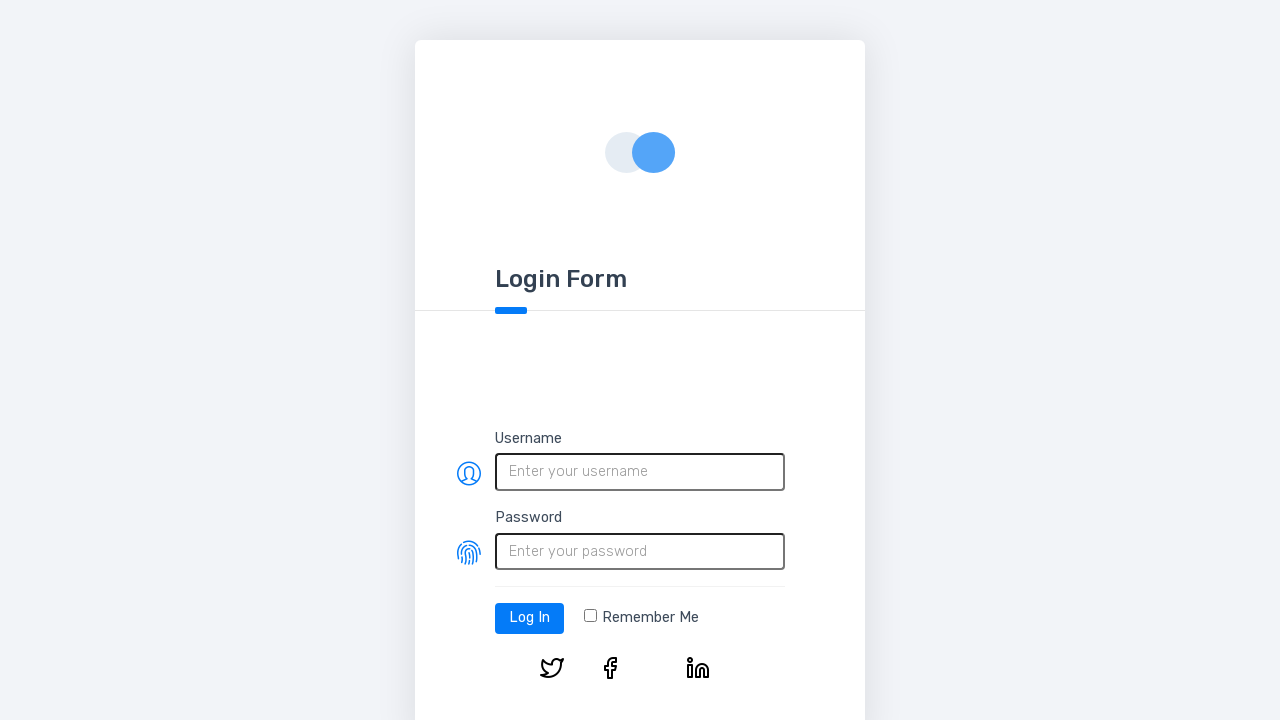

Test 1: Clicked login button with no username or password at (530, 618) on #log-in
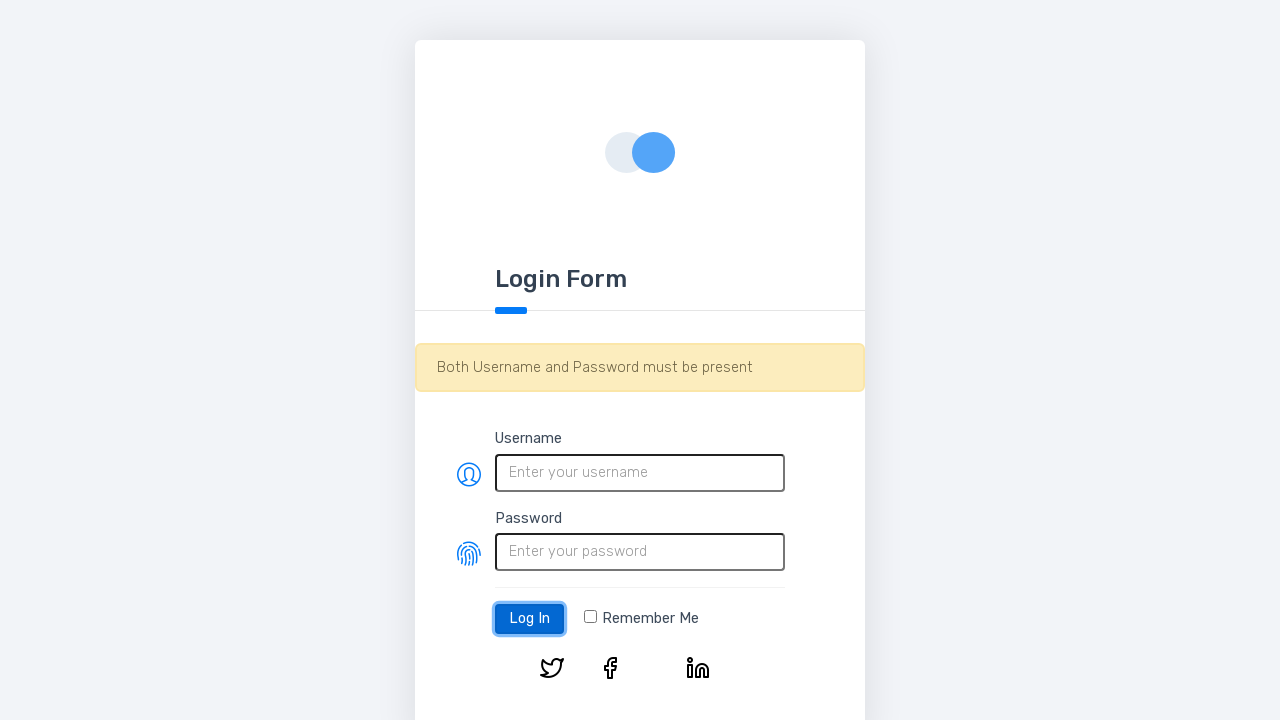

Test 1: Error message appeared for missing credentials
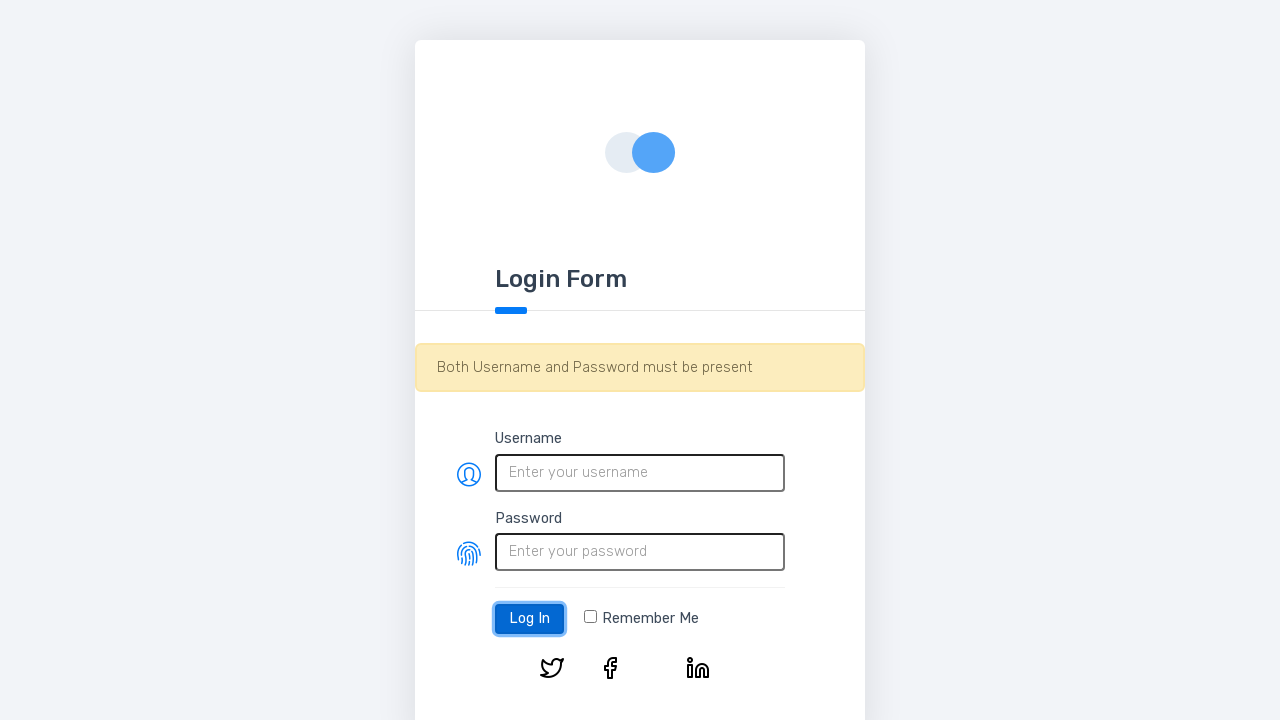

Test 2: Filled username field with 'tester' on #username
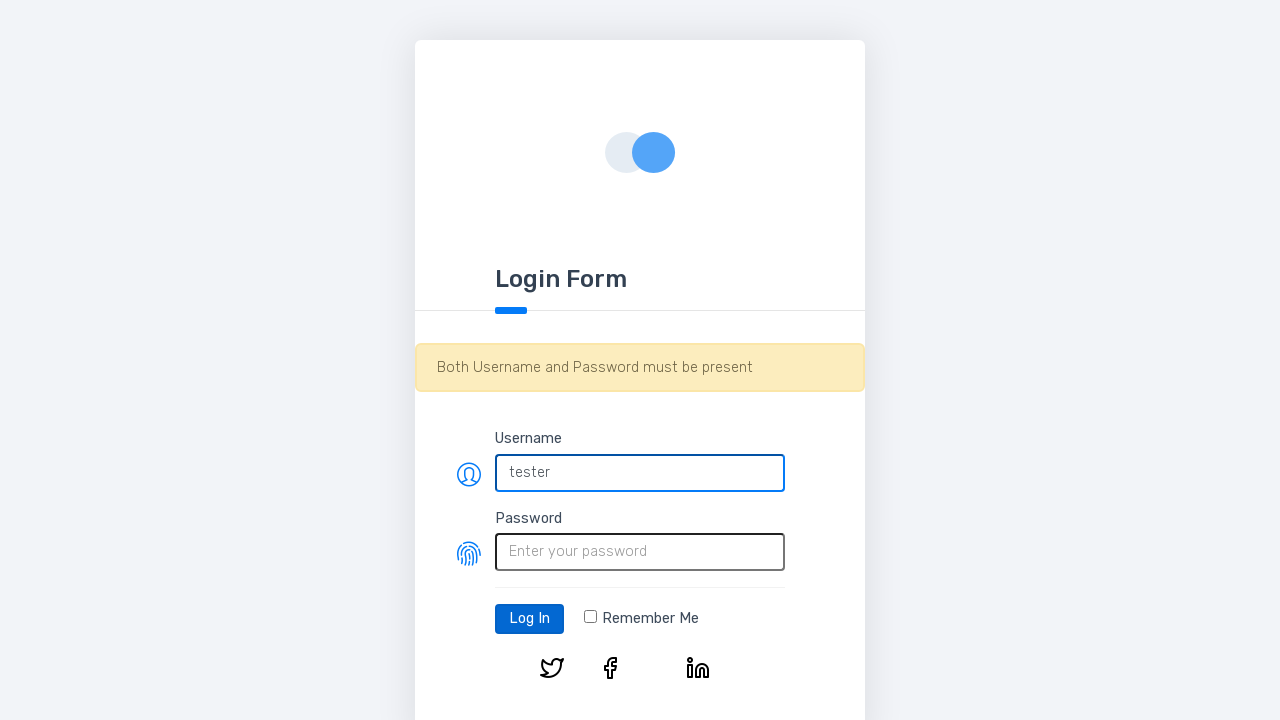

Test 2: Clicked login button with only username at (530, 619) on #log-in
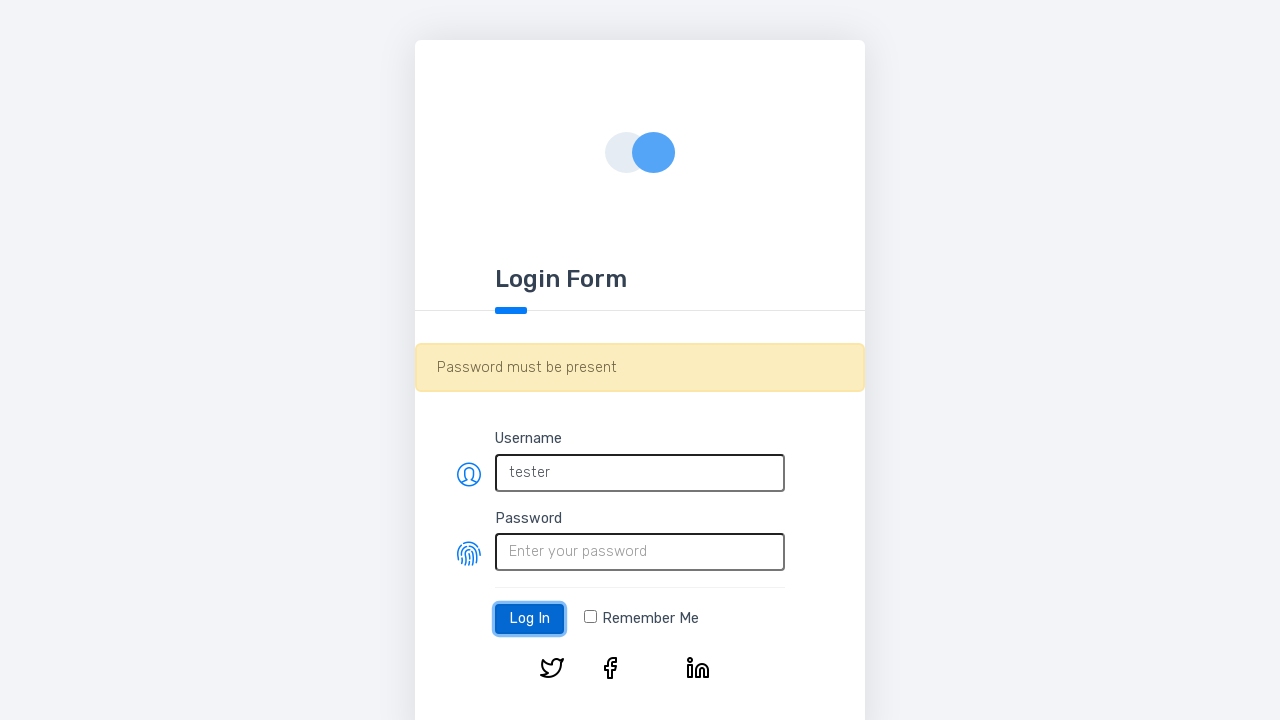

Test 2: Error message appeared for missing password
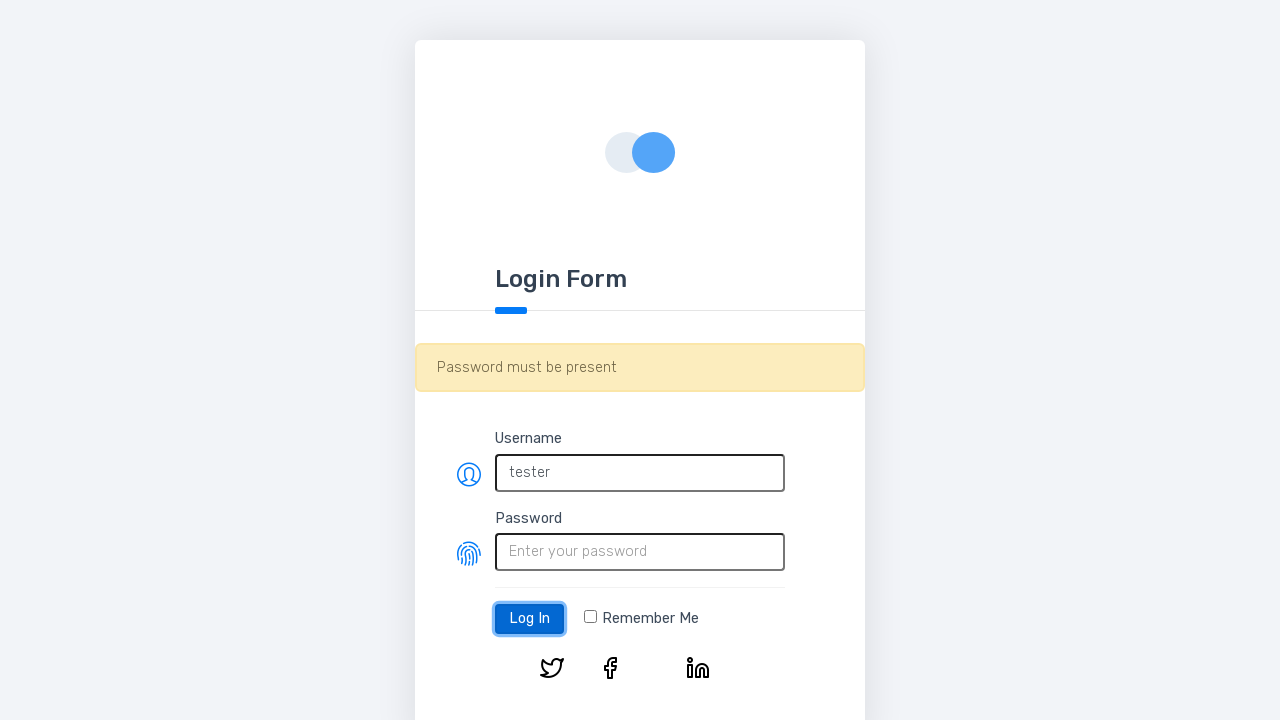

Test 3: Cleared username field on #username
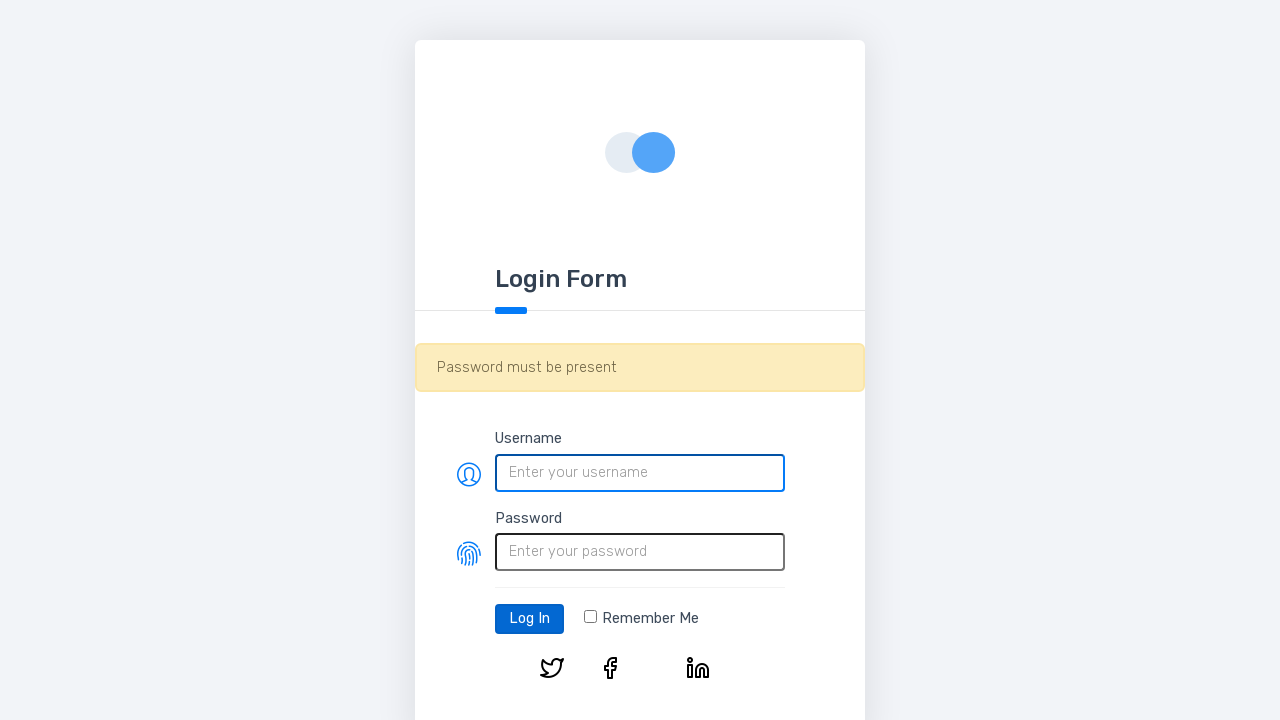

Test 3: Filled password field with 'test123' on #password
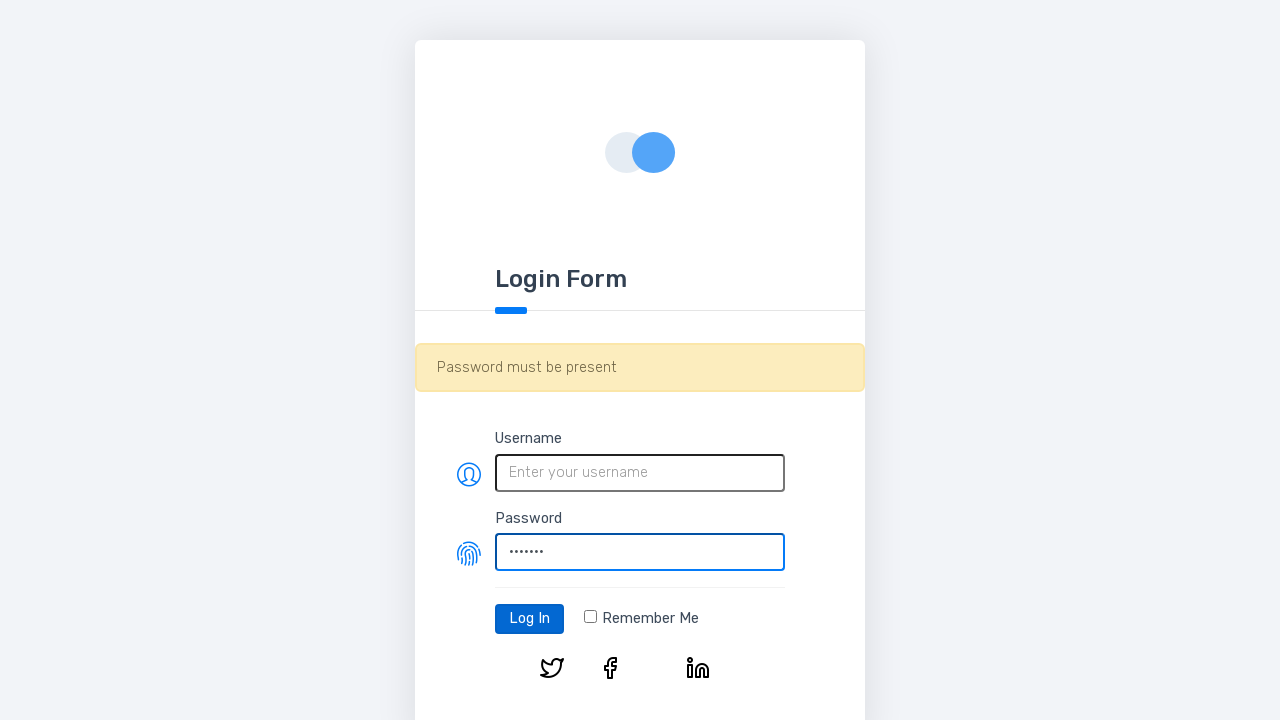

Test 3: Clicked login button with only password at (530, 619) on #log-in
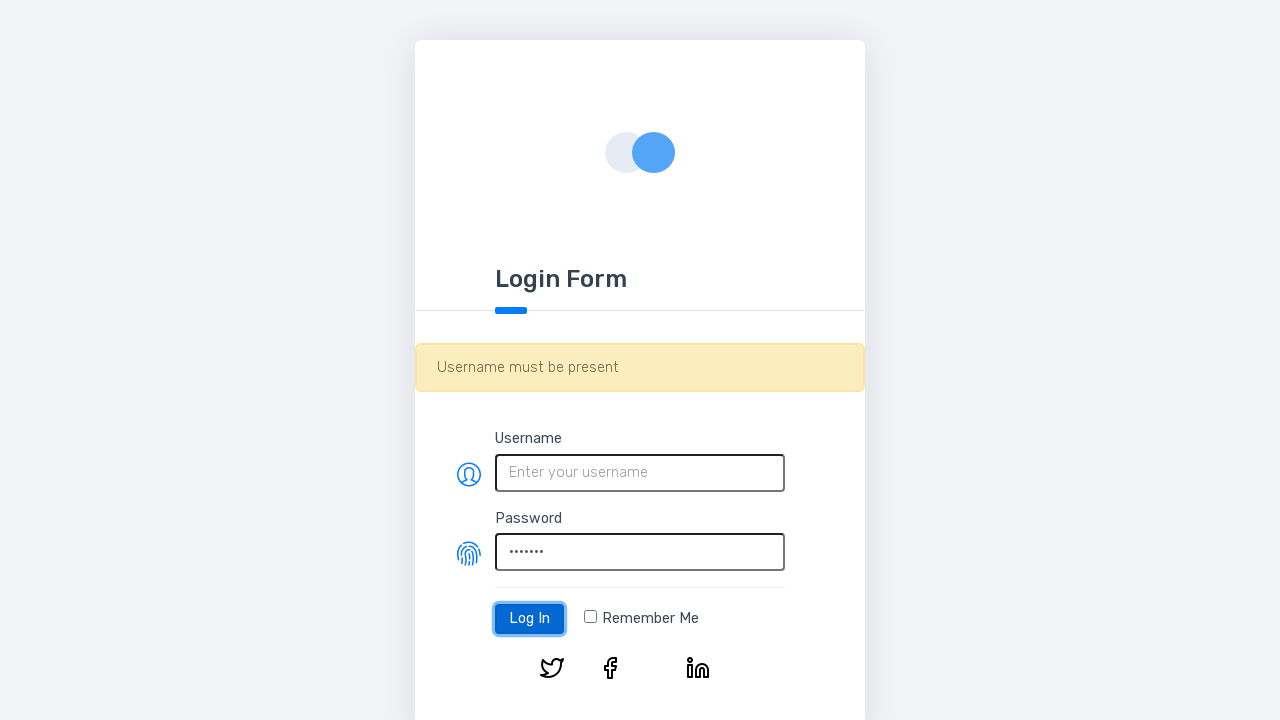

Test 3: Error message appeared for missing username
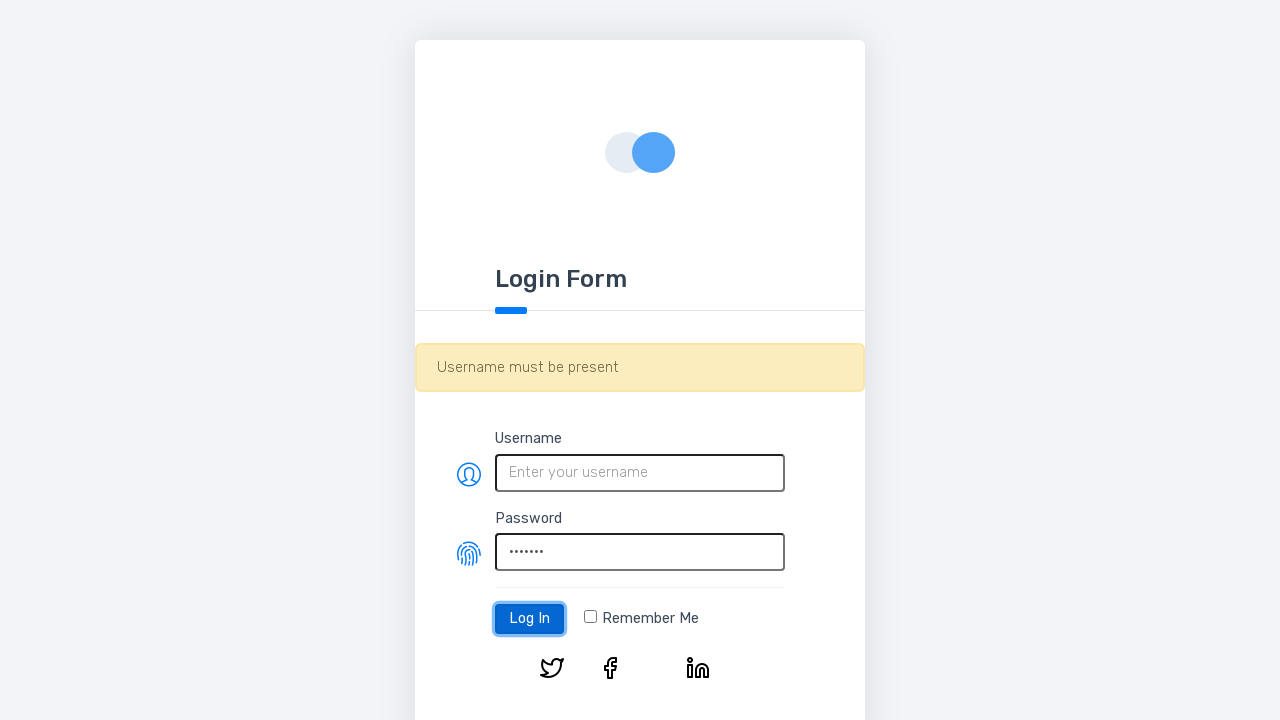

Test 4: Filled username field with 'testing' on #username
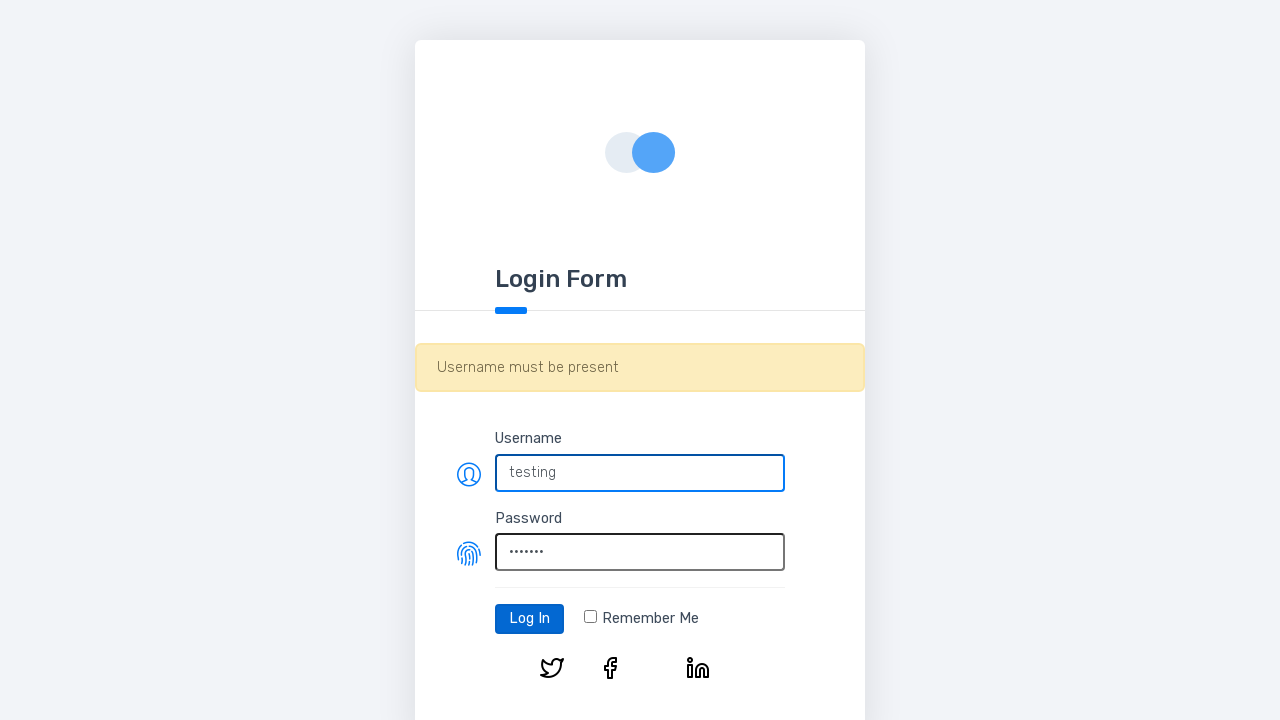

Test 4: Filled password field with 'test1234' on #password
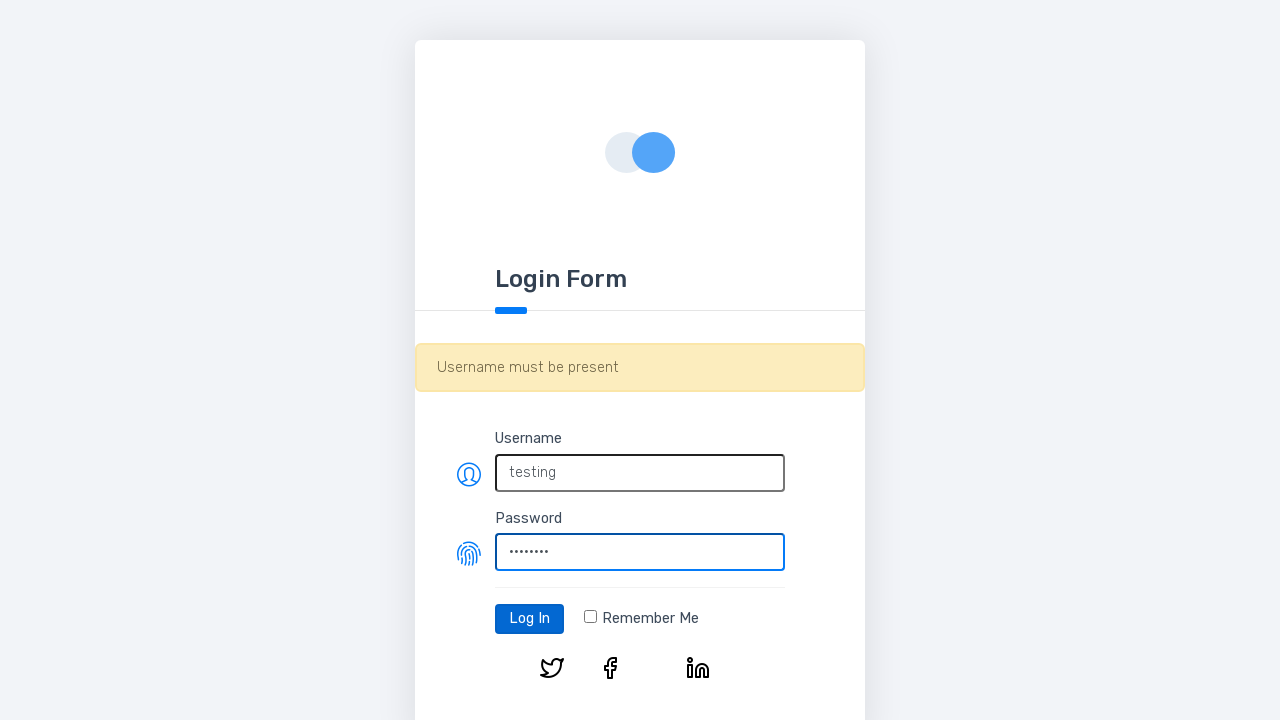

Test 4: Clicked login button with both username and password at (530, 619) on #log-in
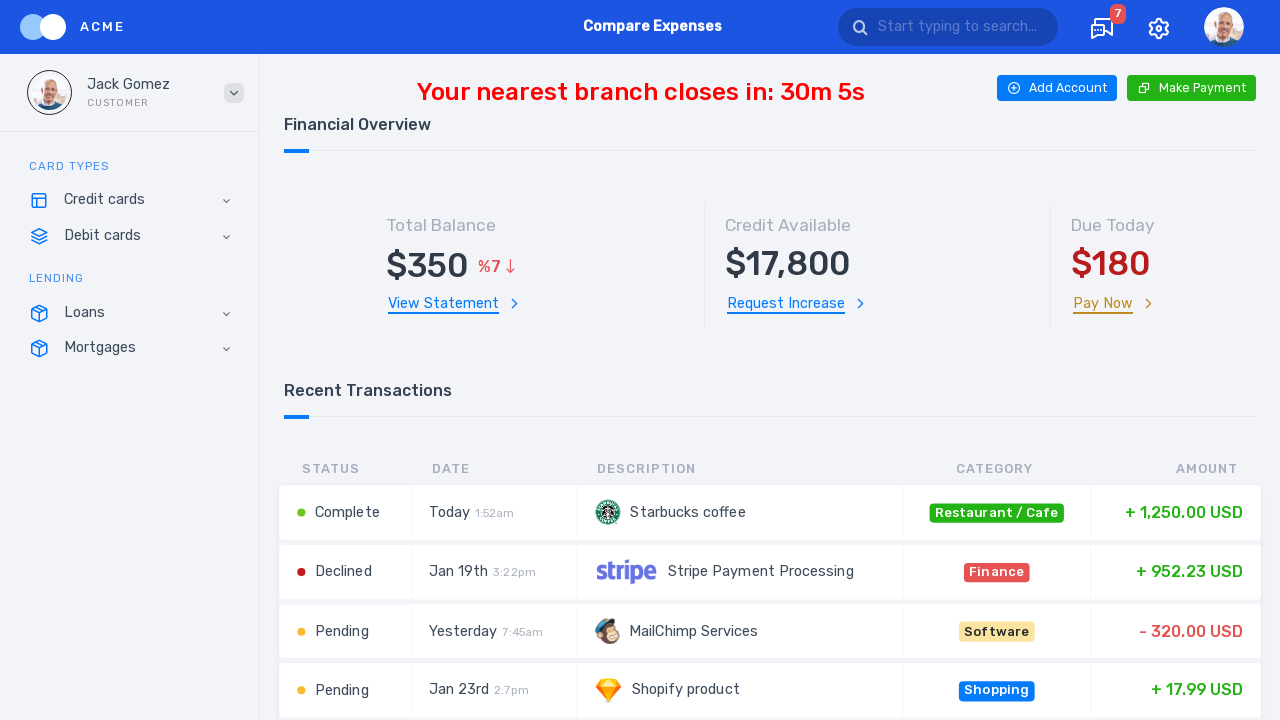

Test 4: Successfully logged in and navigated to dashboard
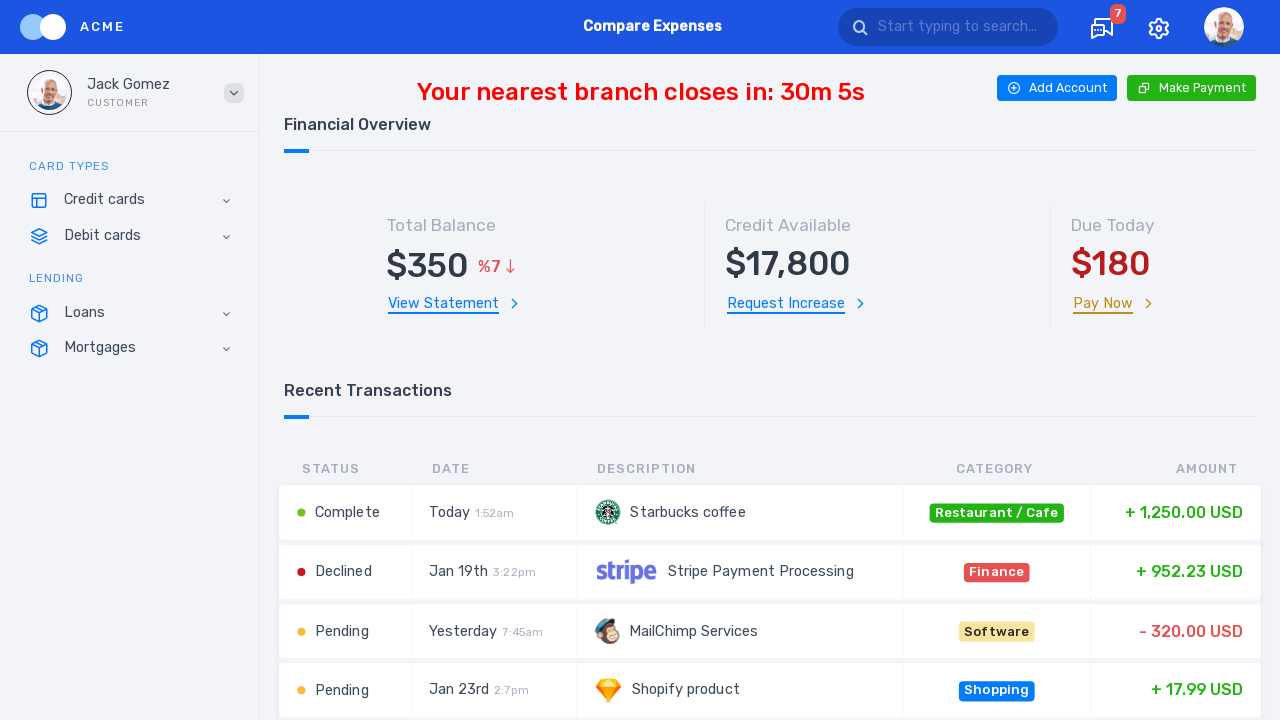

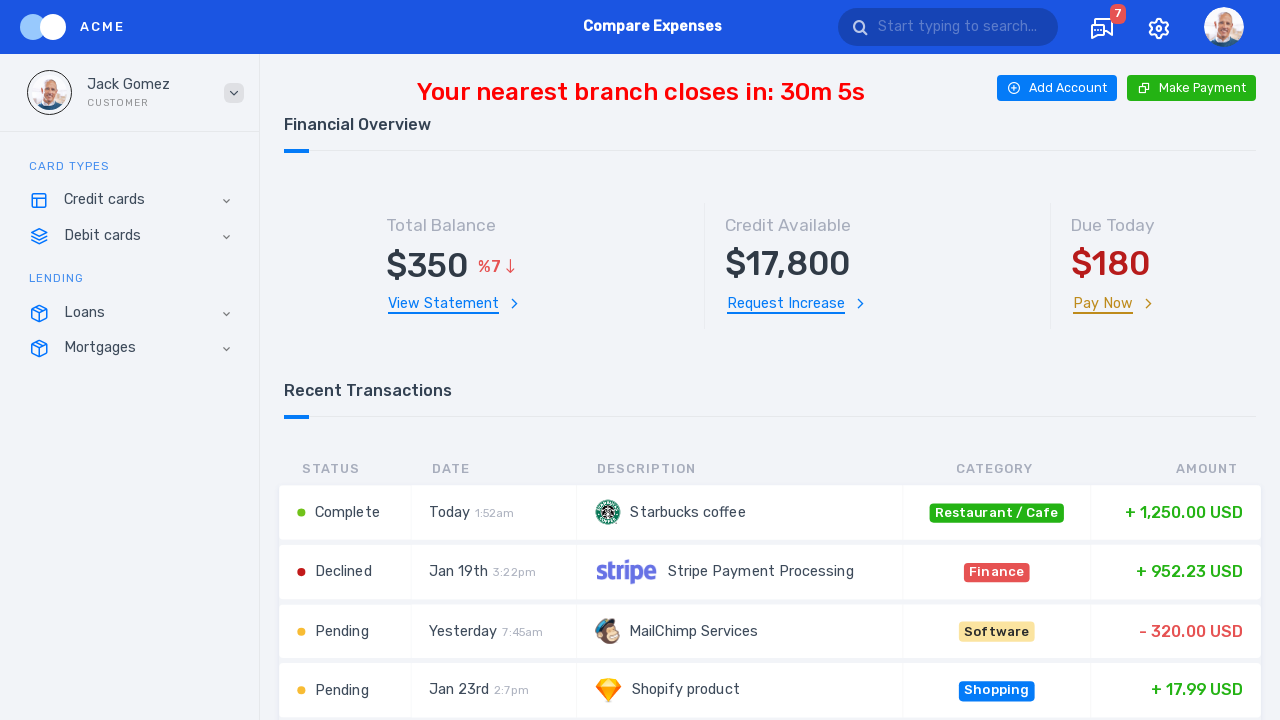